Tests navigation from FAQ page to Menu page by clicking the menu link and verifying the URL changes correctly

Starting URL: https://njit-final-group-project.vercel.app/faq

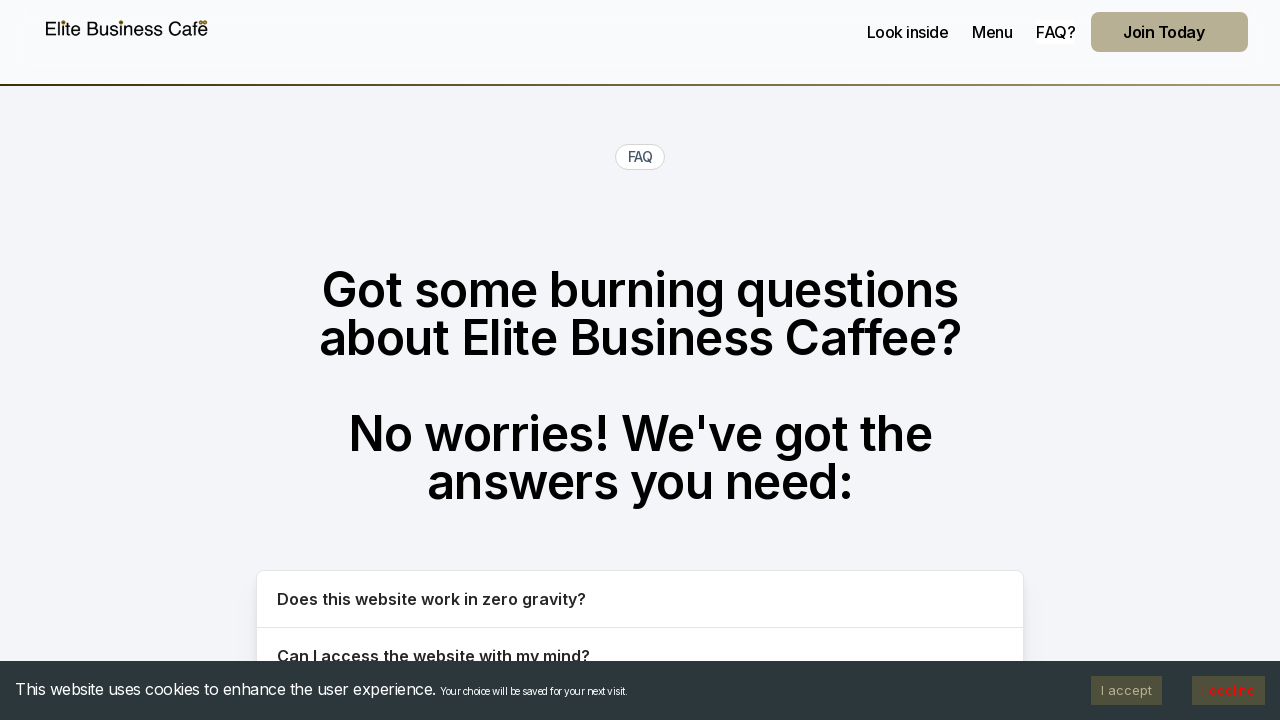

Clicked the Menu link to navigate from FAQ page at (992, 32) on a[href='/menu']
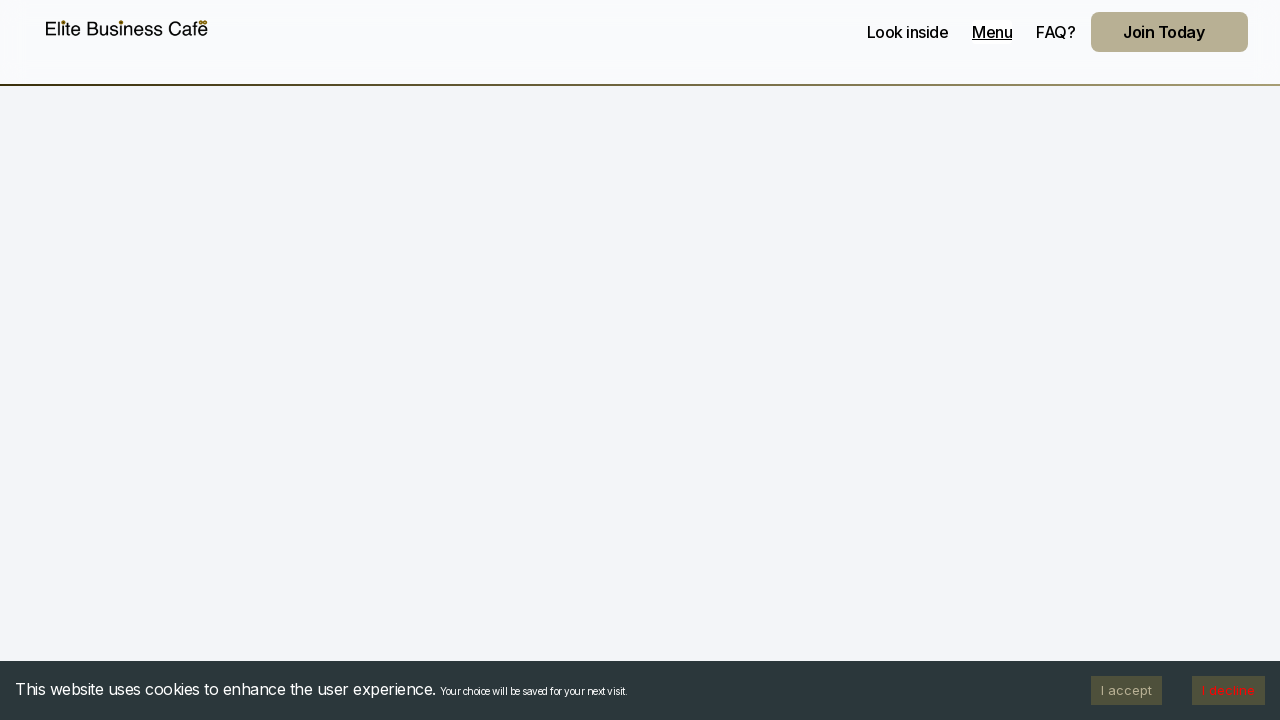

Navigation to Menu page completed and URL verified
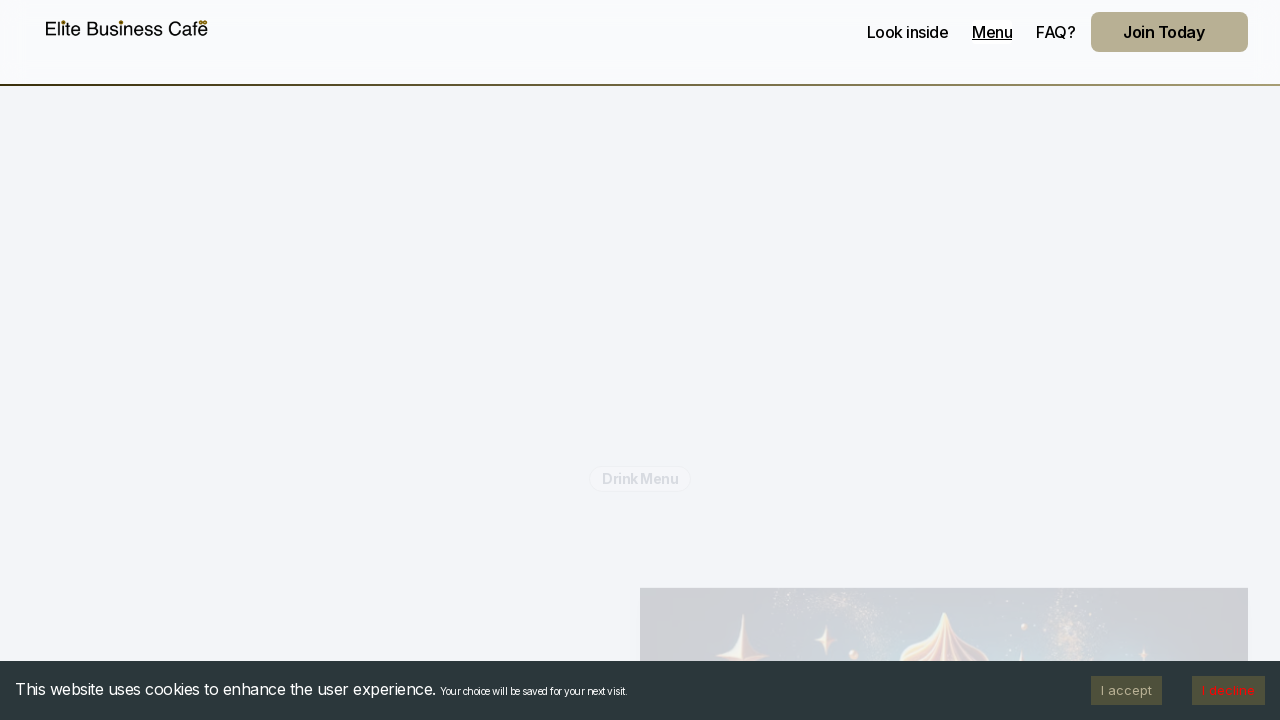

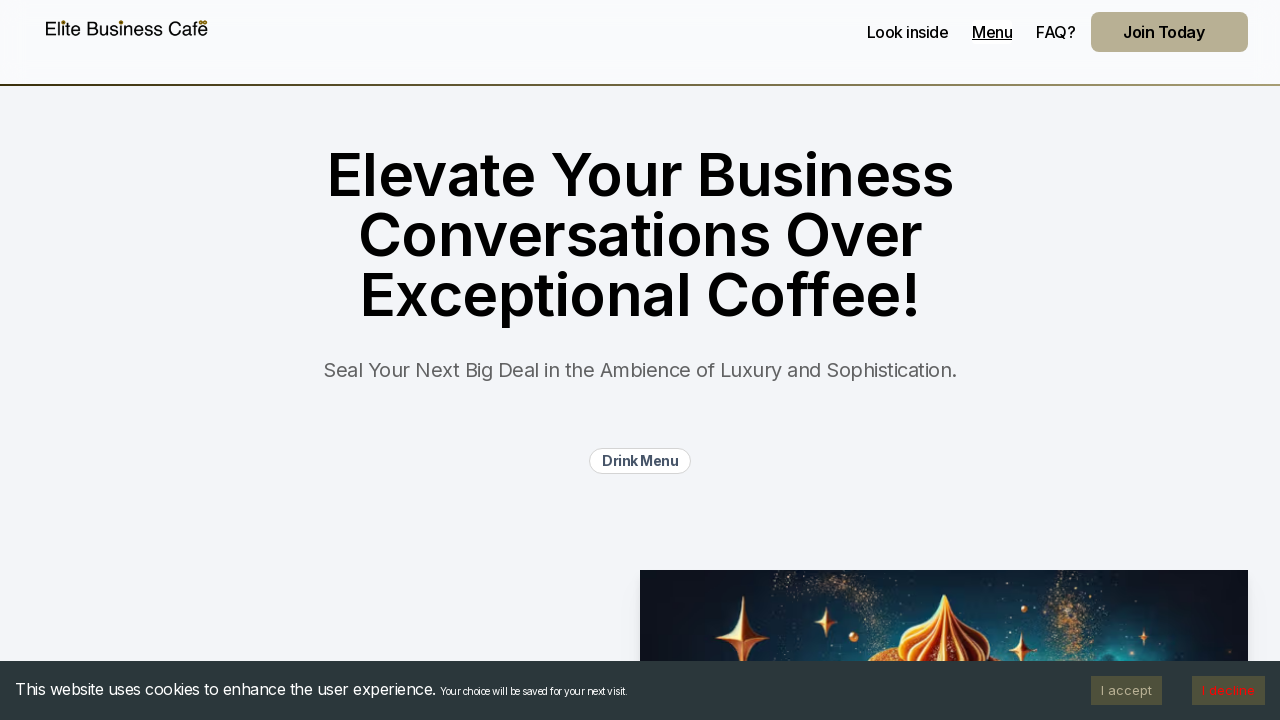